Simple navigation test that loads the RPP (Radio Programas del Perú) website homepage to verify the page loads successfully.

Starting URL: https://rpp.pe/

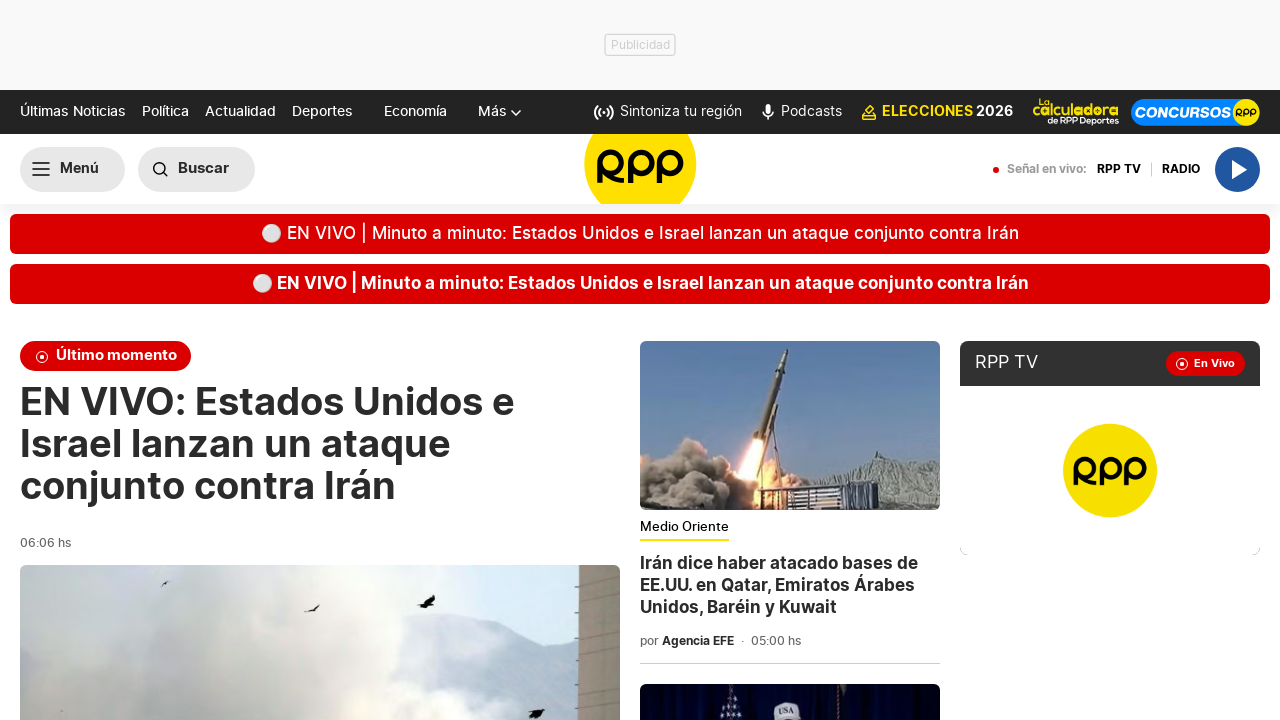

Waited for RPP homepage to load (domcontentloaded state)
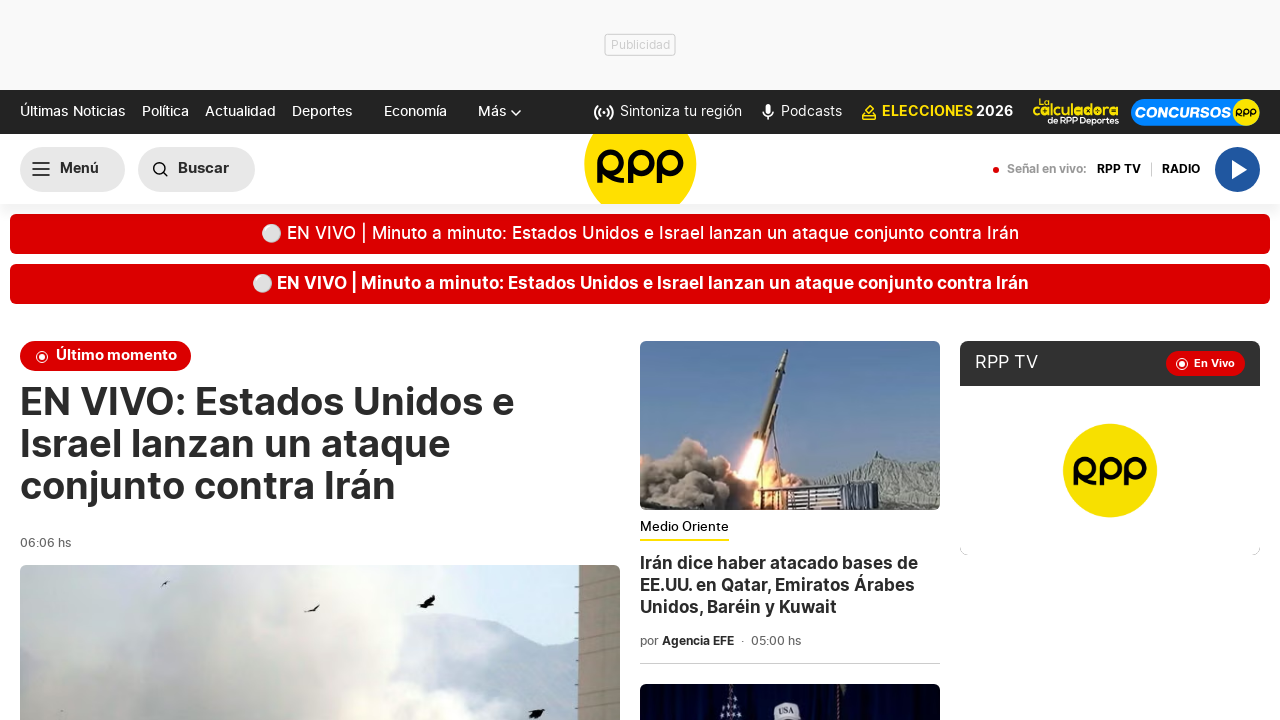

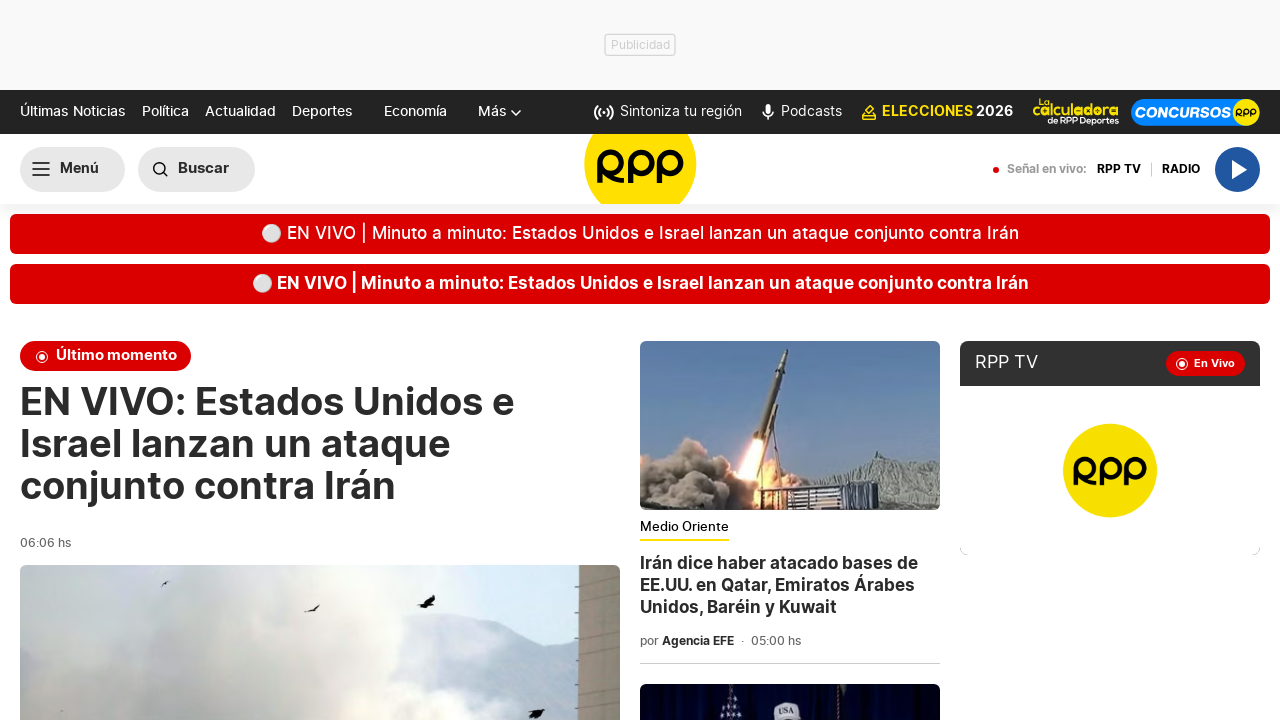